Tests the search functionality on testotomasyonu.com by searching for "phone" and verifying that more than 3 products are found in the search results

Starting URL: https://www.testotomasyonu.com

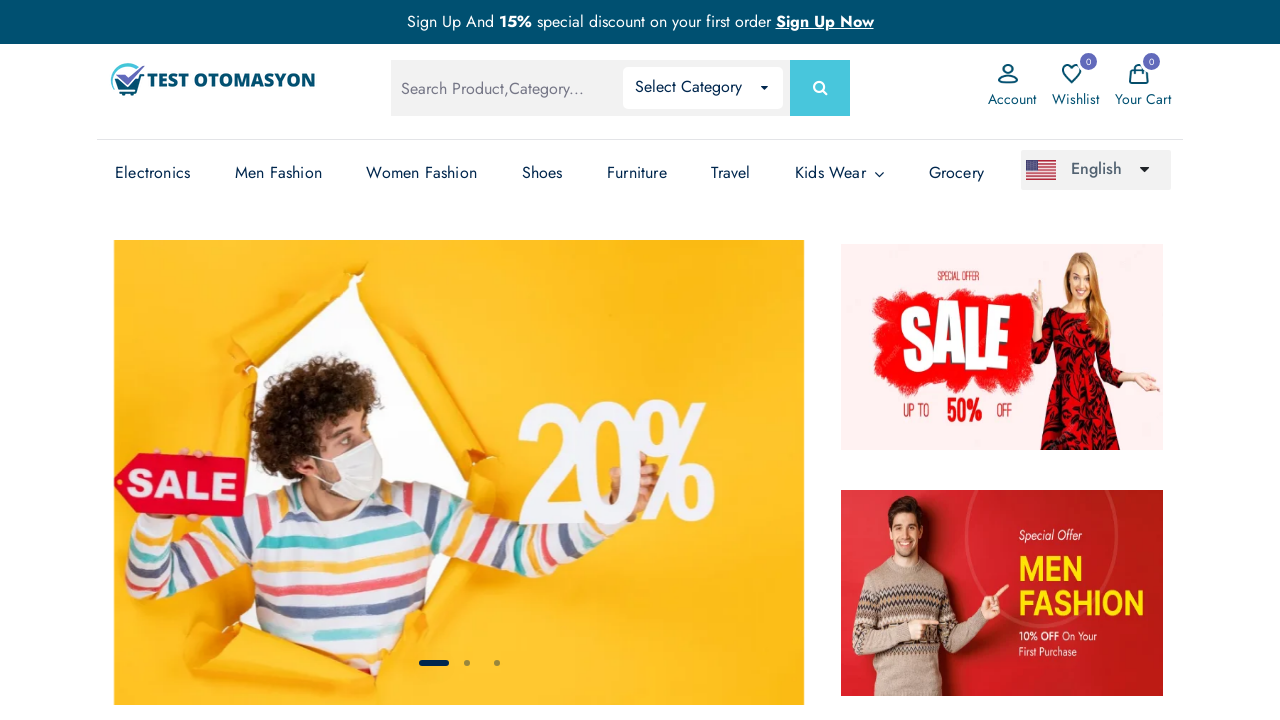

Filled search field with 'phone' on #global-search
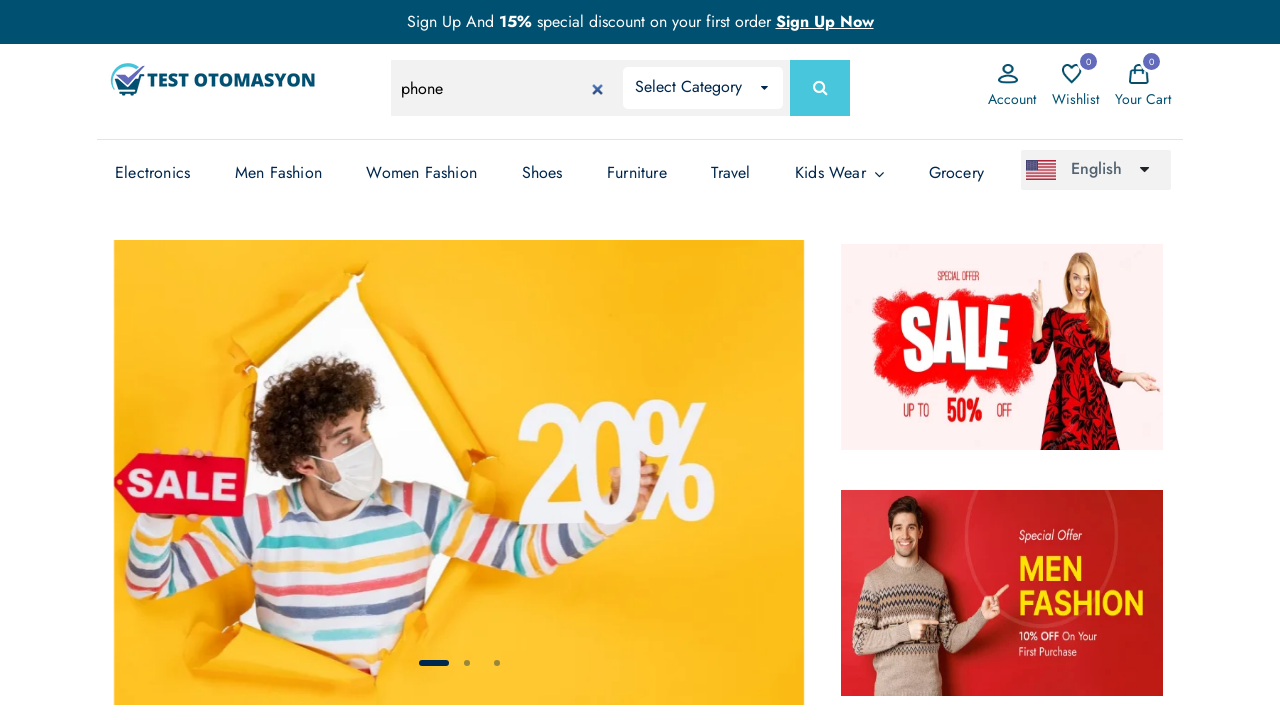

Pressed Enter to submit search on #global-search
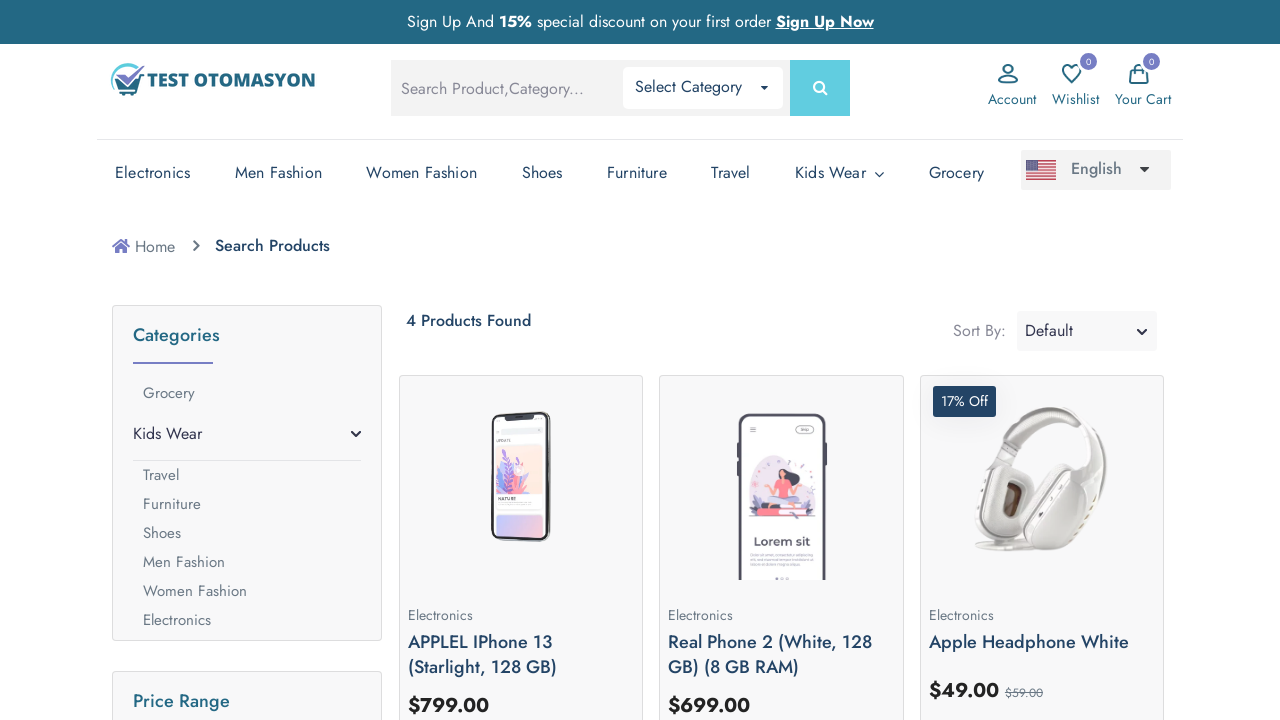

Search results loaded - product count text element visible
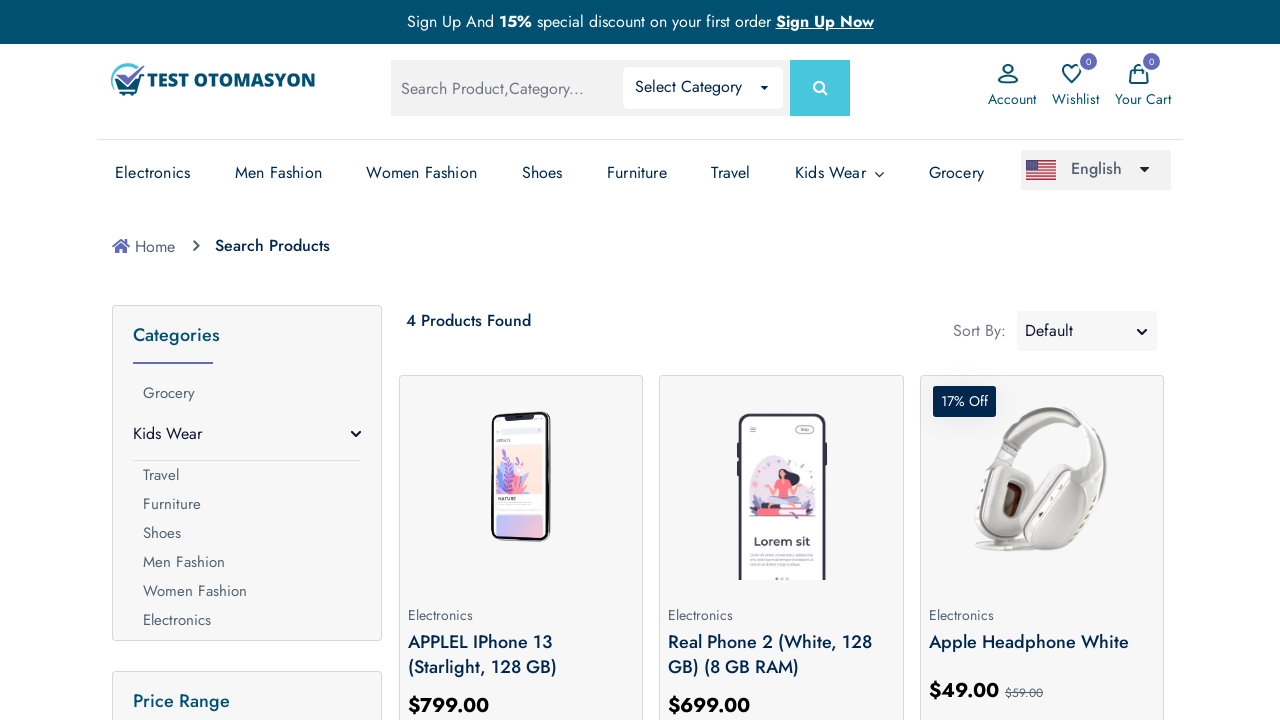

Retrieved product count text: '4 Products Found'
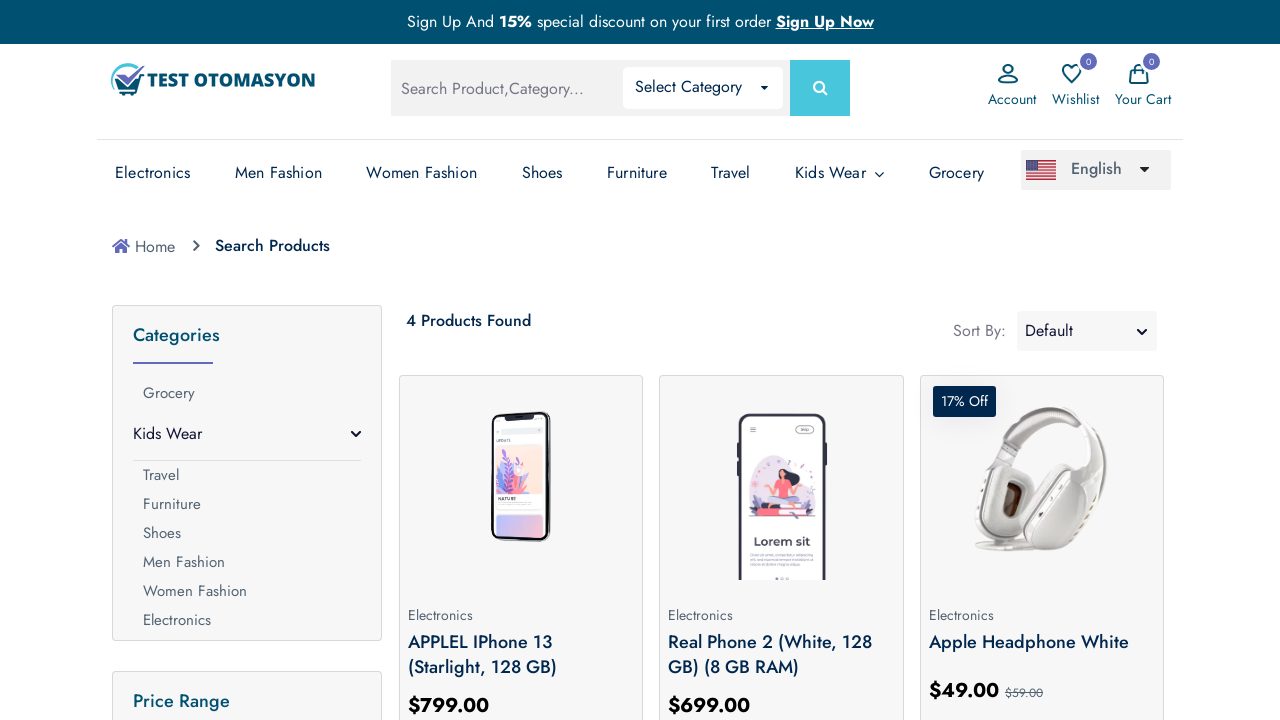

Extracted product count from text: 4 products found
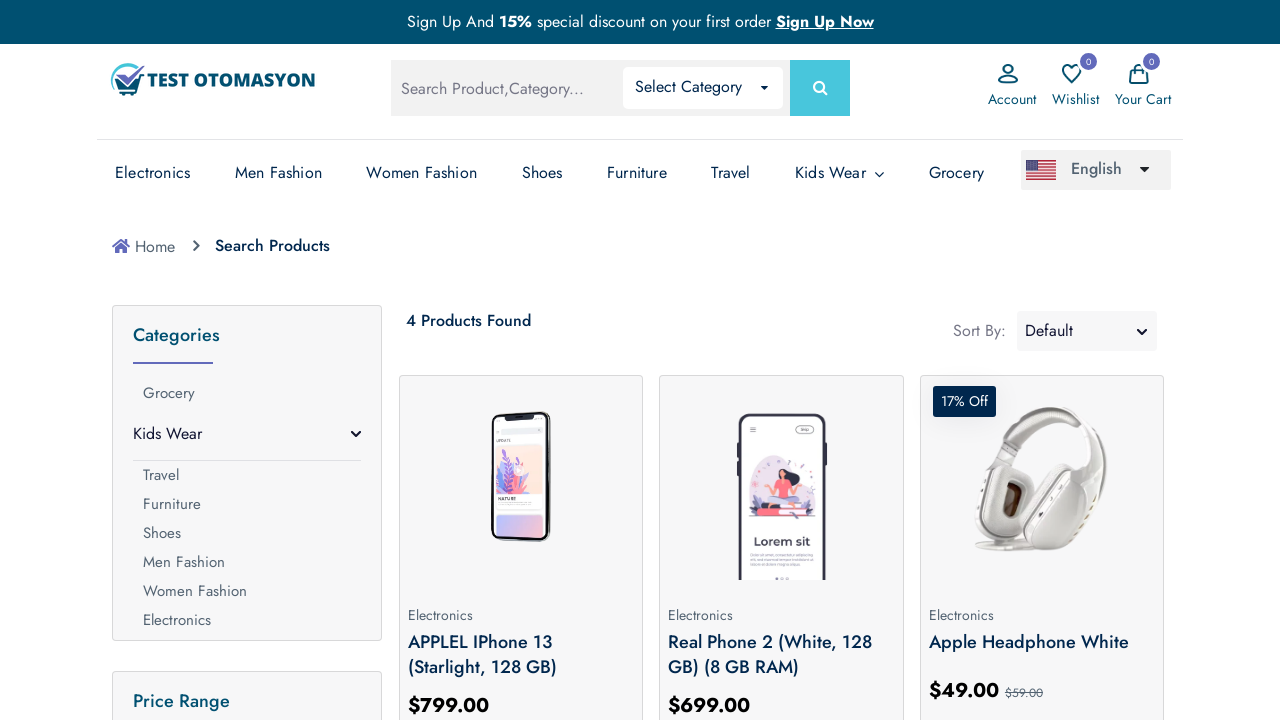

Assertion passed: 4 products > 3 products (Method 1: product count text)
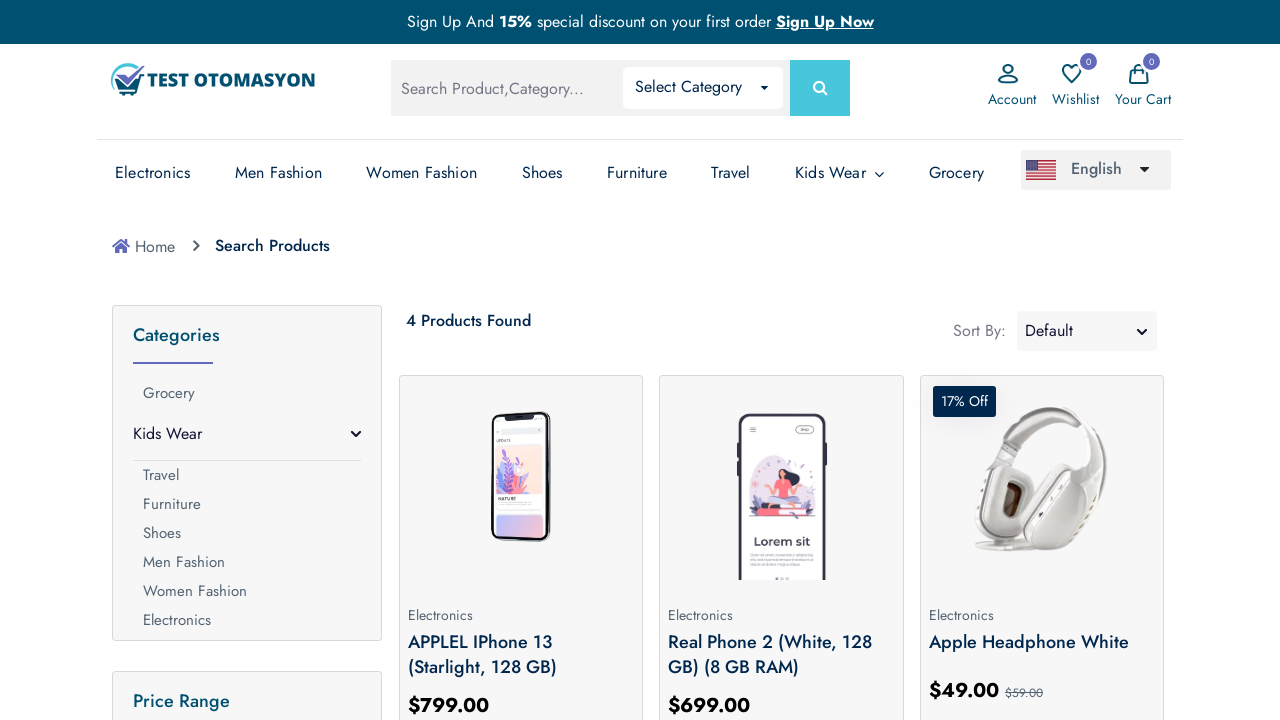

Located all product elements: 4 products found
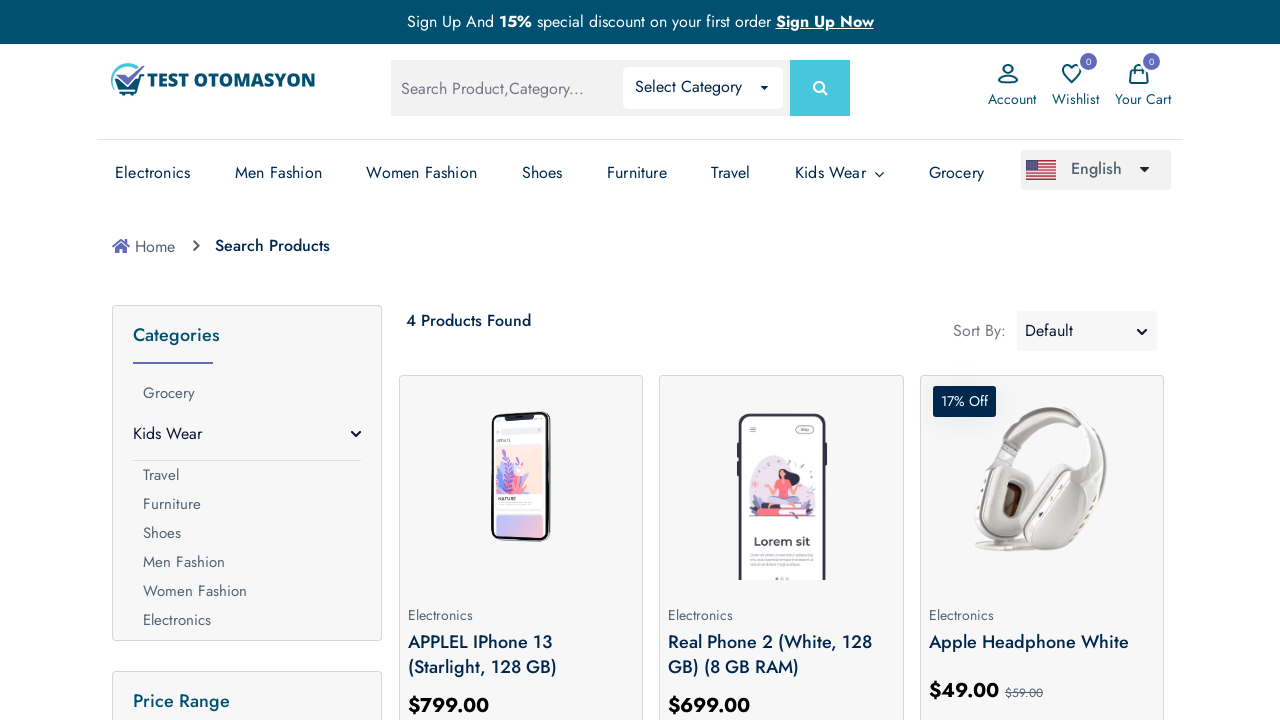

Assertion passed: 4 products > 3 products (Method 2: product element count)
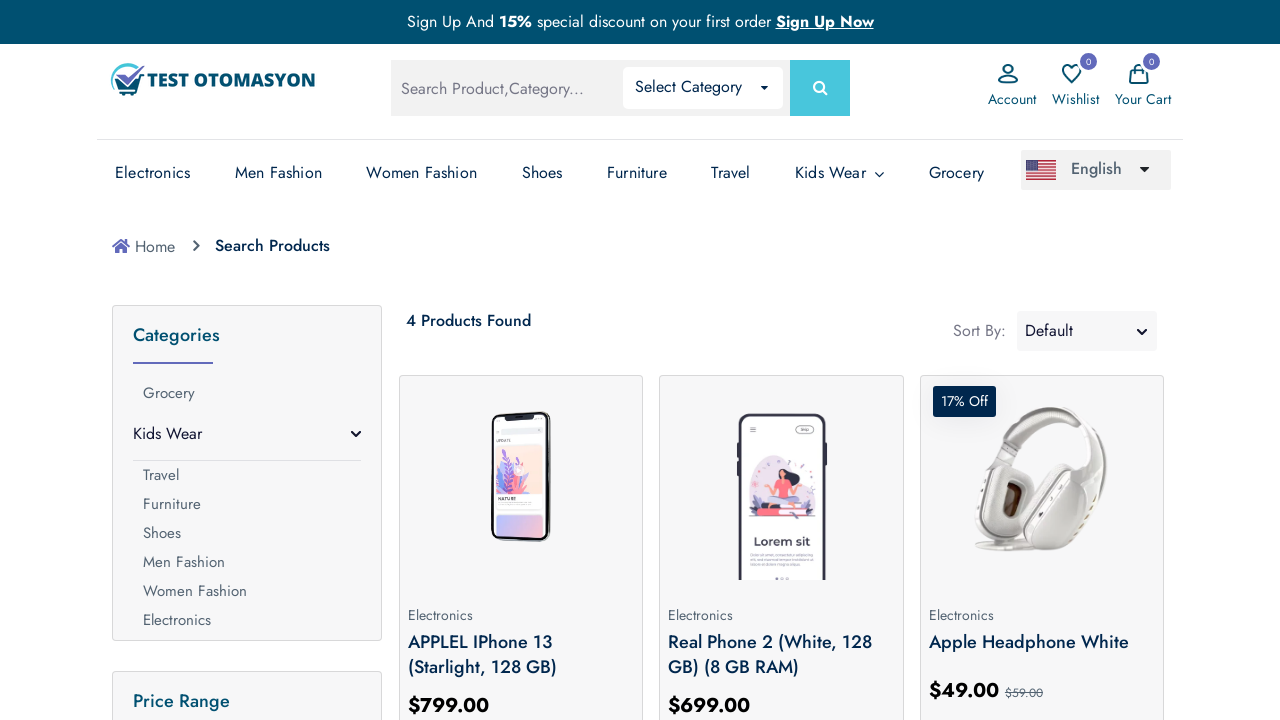

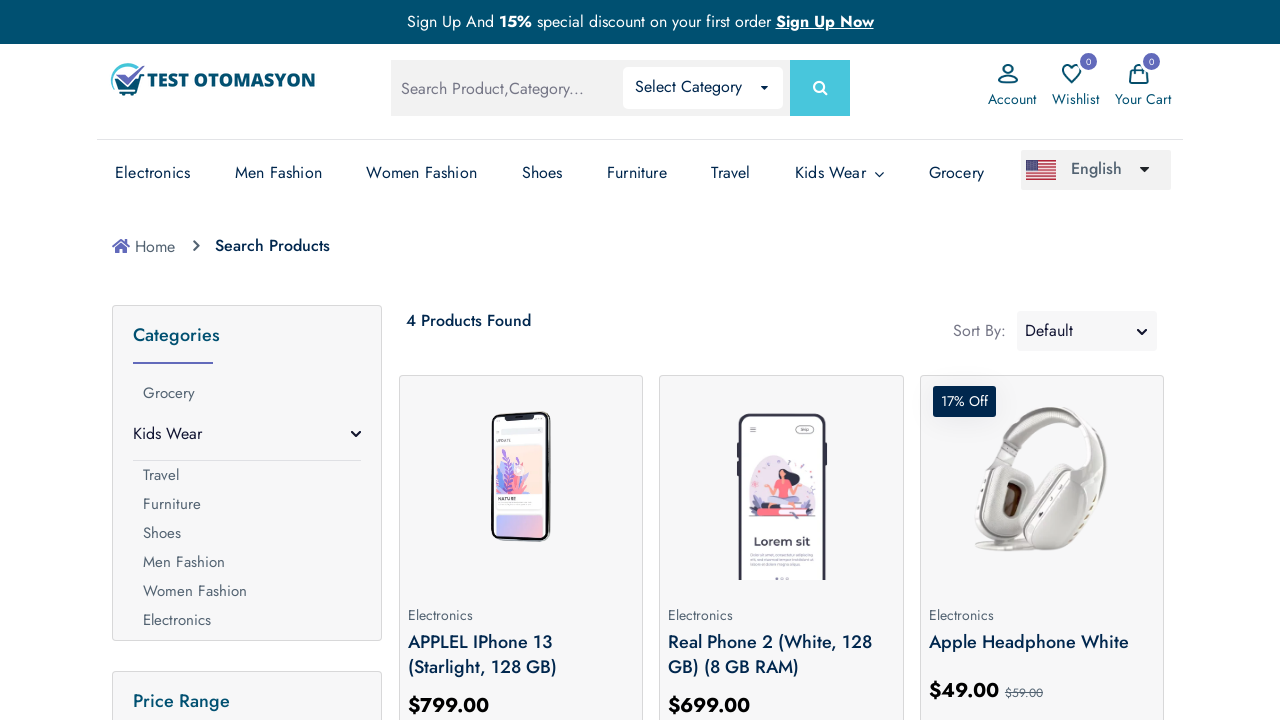